Tests a data types form by filling all fields except zip-code, submitting the form, and verifying that the empty zip-code field shows error styling (alert-danger) while all other filled fields show success styling (alert-success).

Starting URL: https://bonigarcia.dev/selenium-webdriver-java/data-types.html

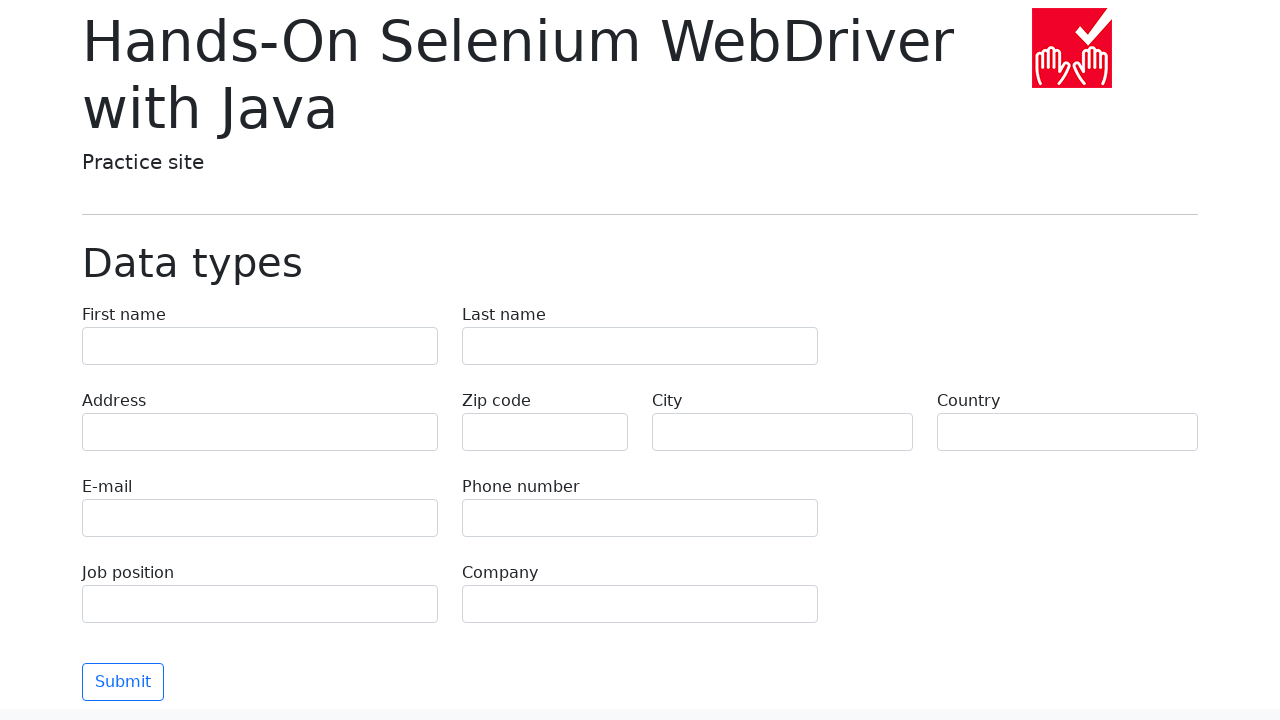

Filled first name field with 'Иван' on input[name='first-name']
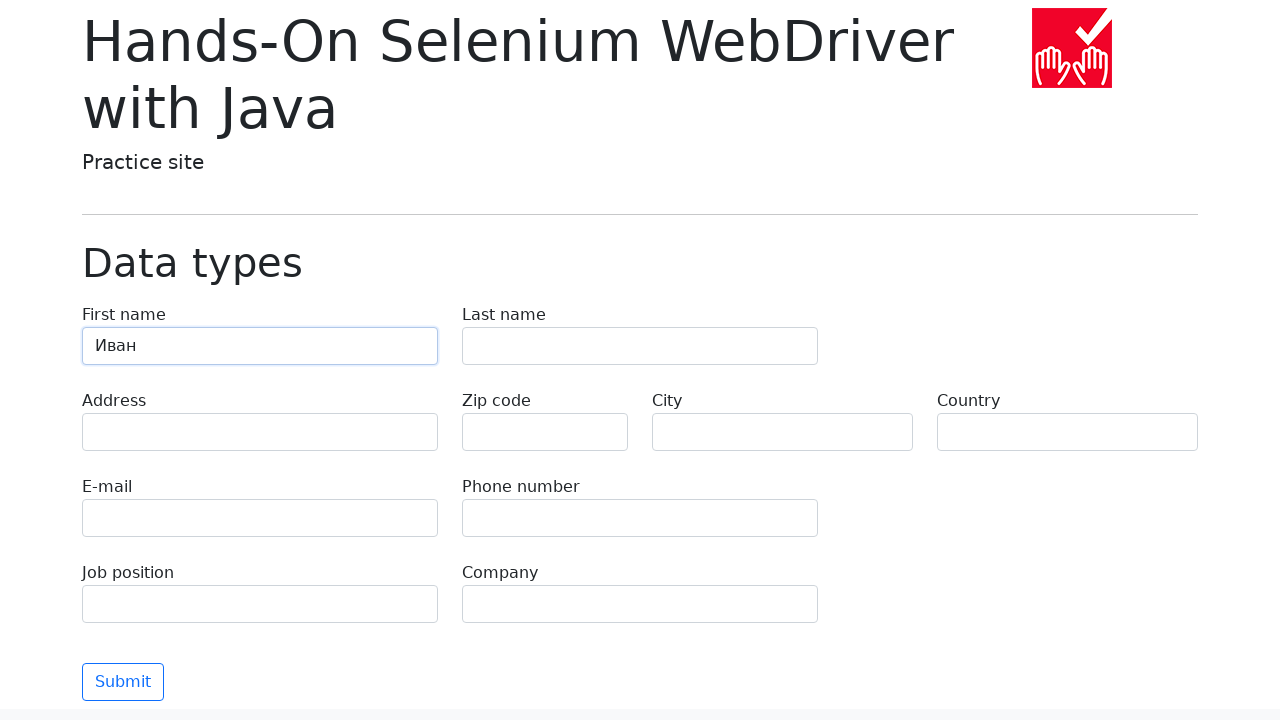

Filled last name field with 'Петров' on input[name='last-name']
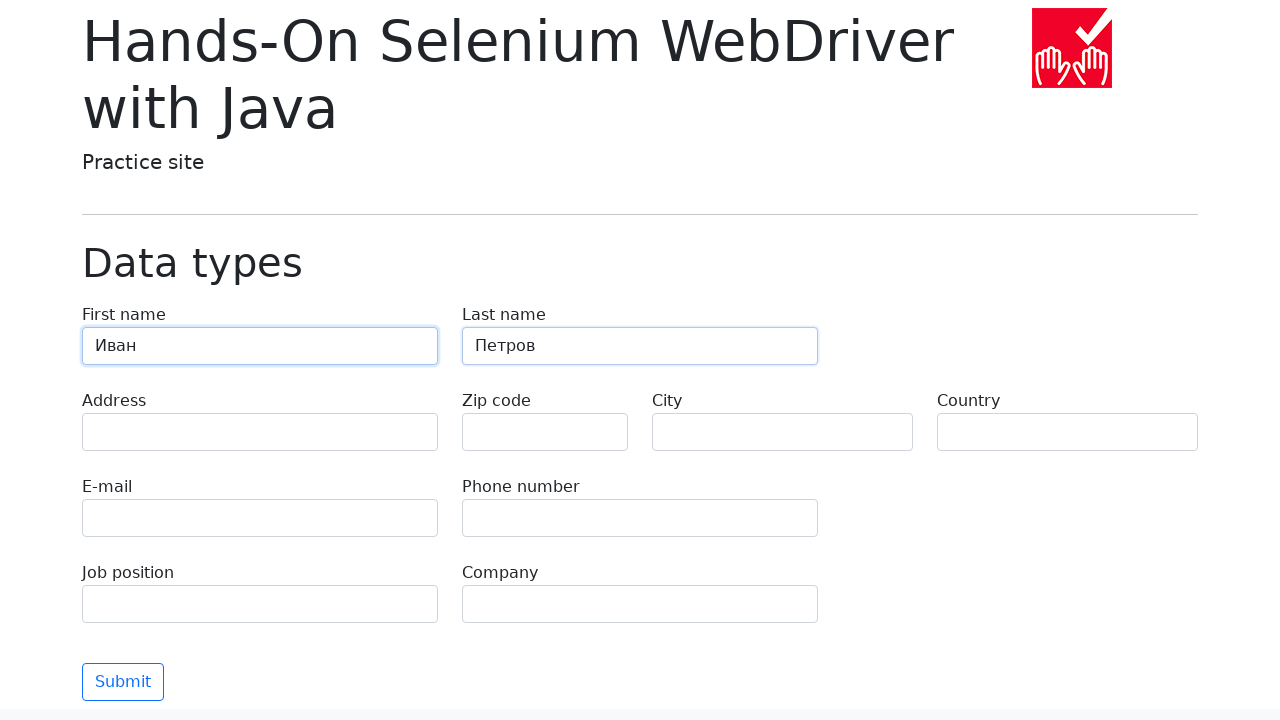

Filled address field with 'Ленина, 55-3' on input[name='address']
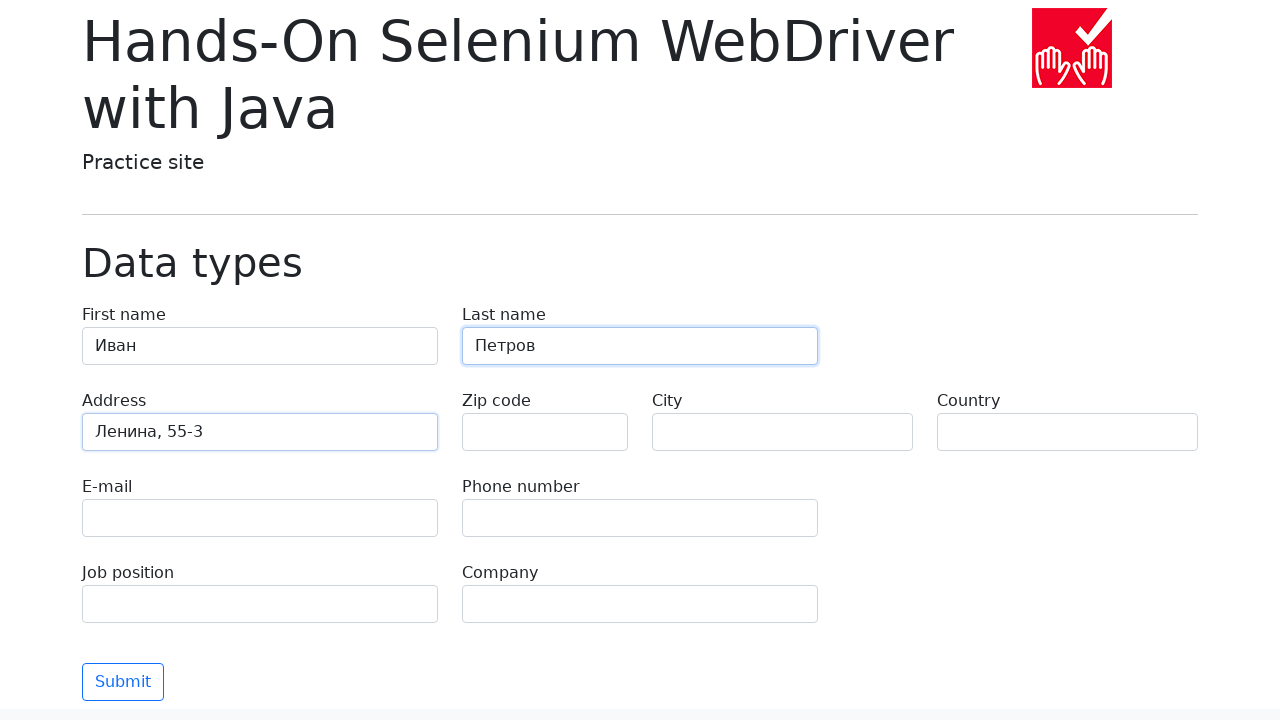

Left zip-code field empty intentionally on input[name='zip-code']
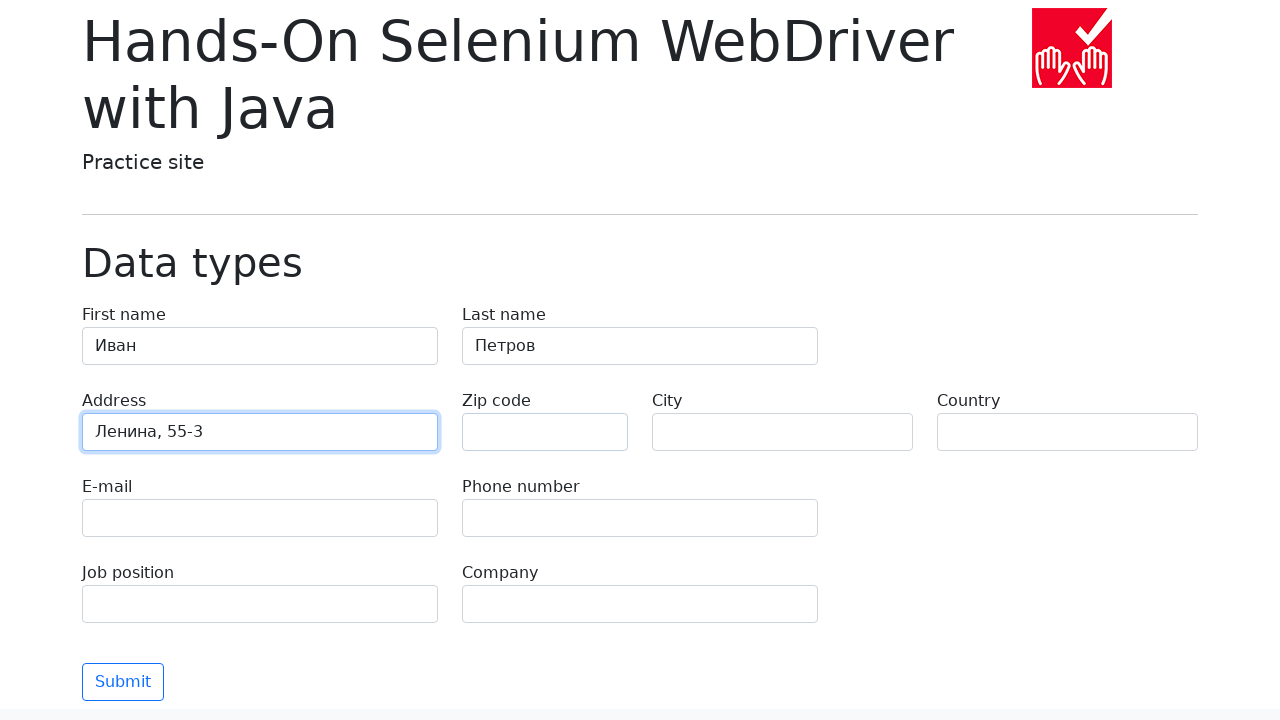

Filled city field with 'Москва' on input[name='city']
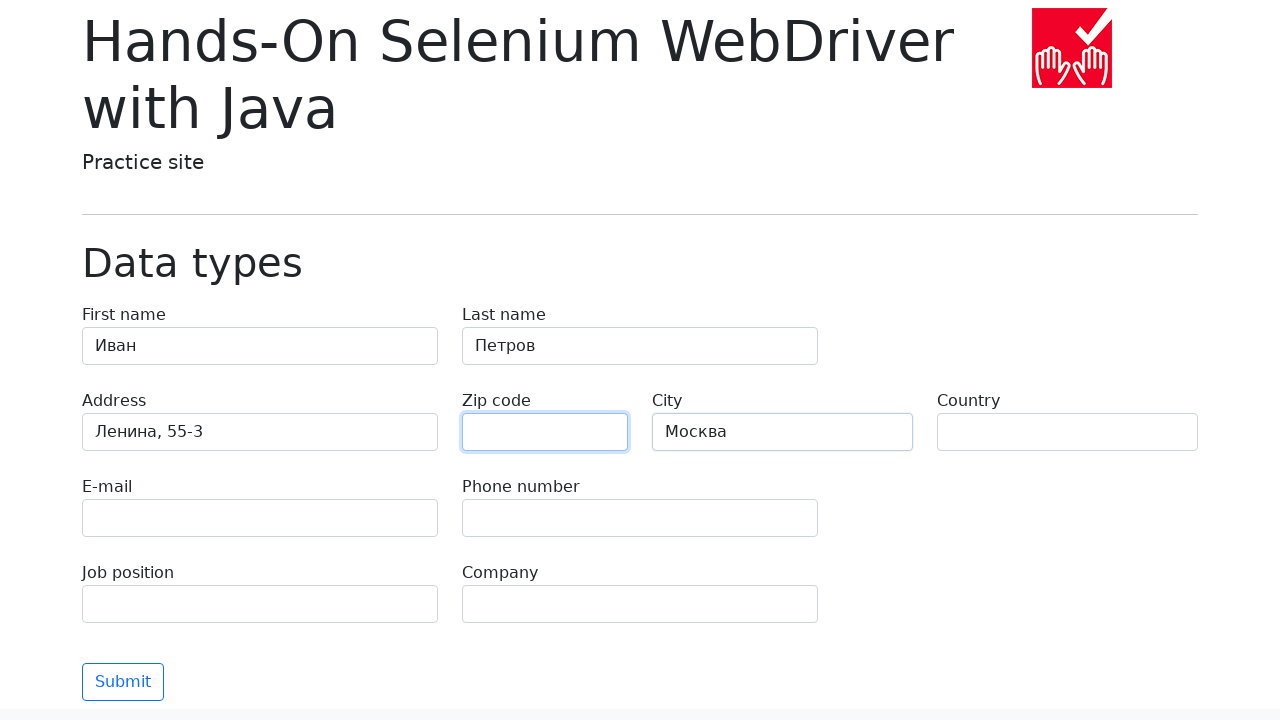

Filled country field with 'Россия' on input[name='country']
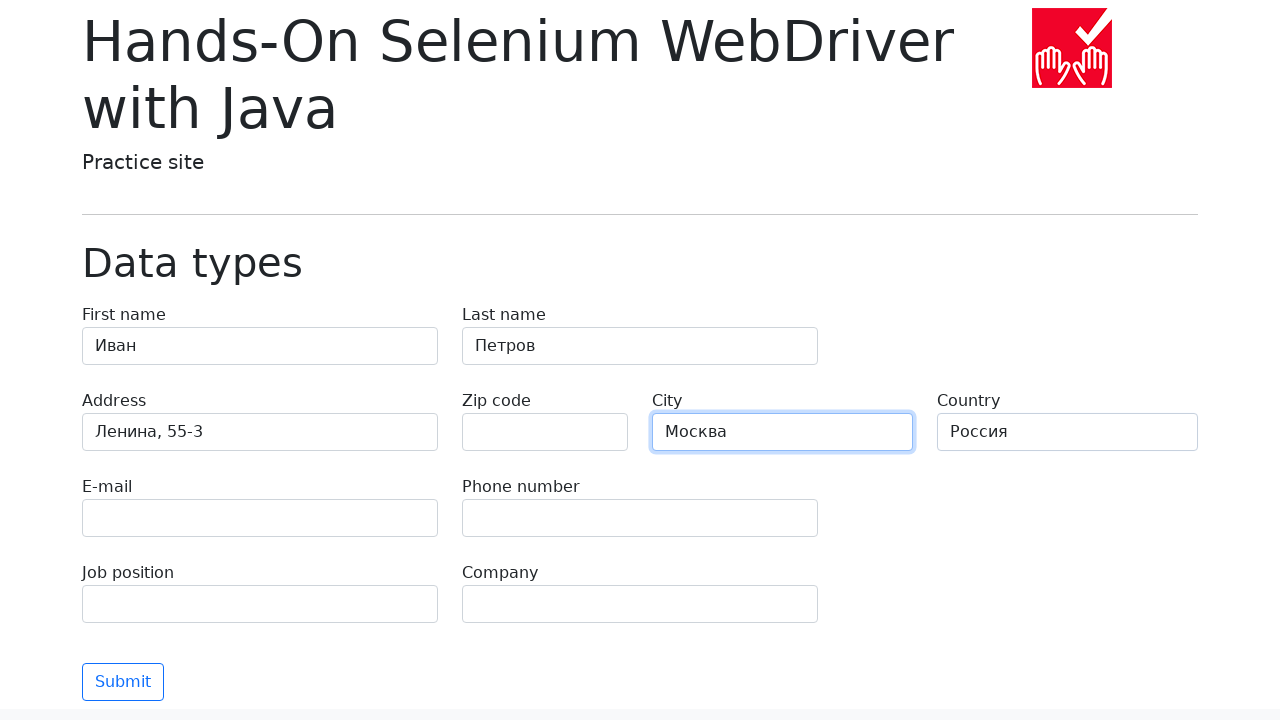

Filled email field with 'test@skypro.com' on input[name='e-mail']
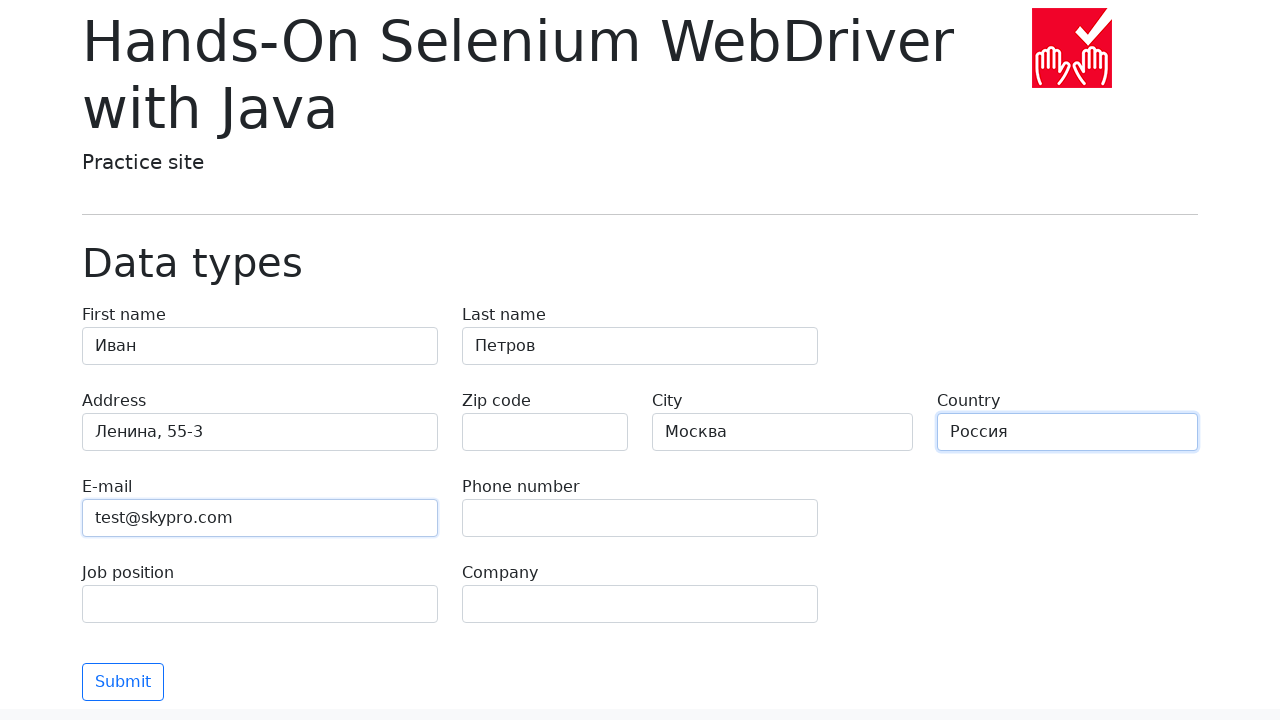

Filled phone field with '+7985899998787' on input[name='phone']
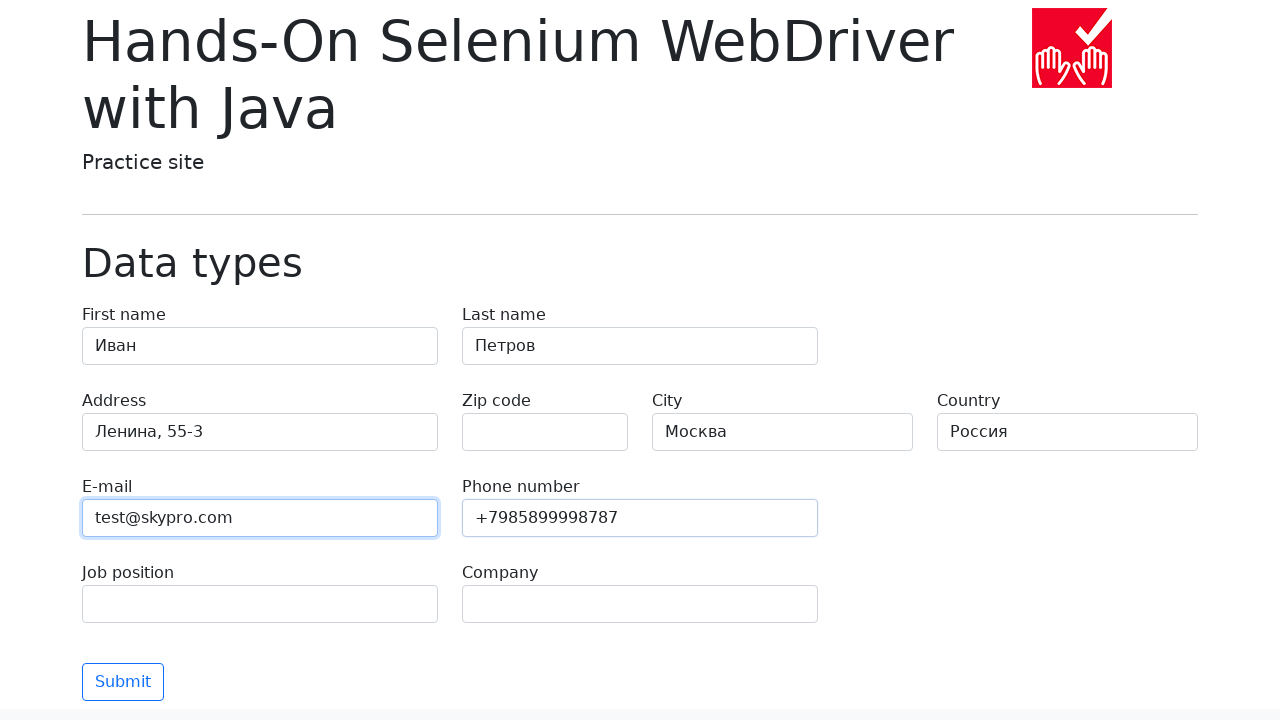

Filled job position field with 'QA' on input[name='job-position']
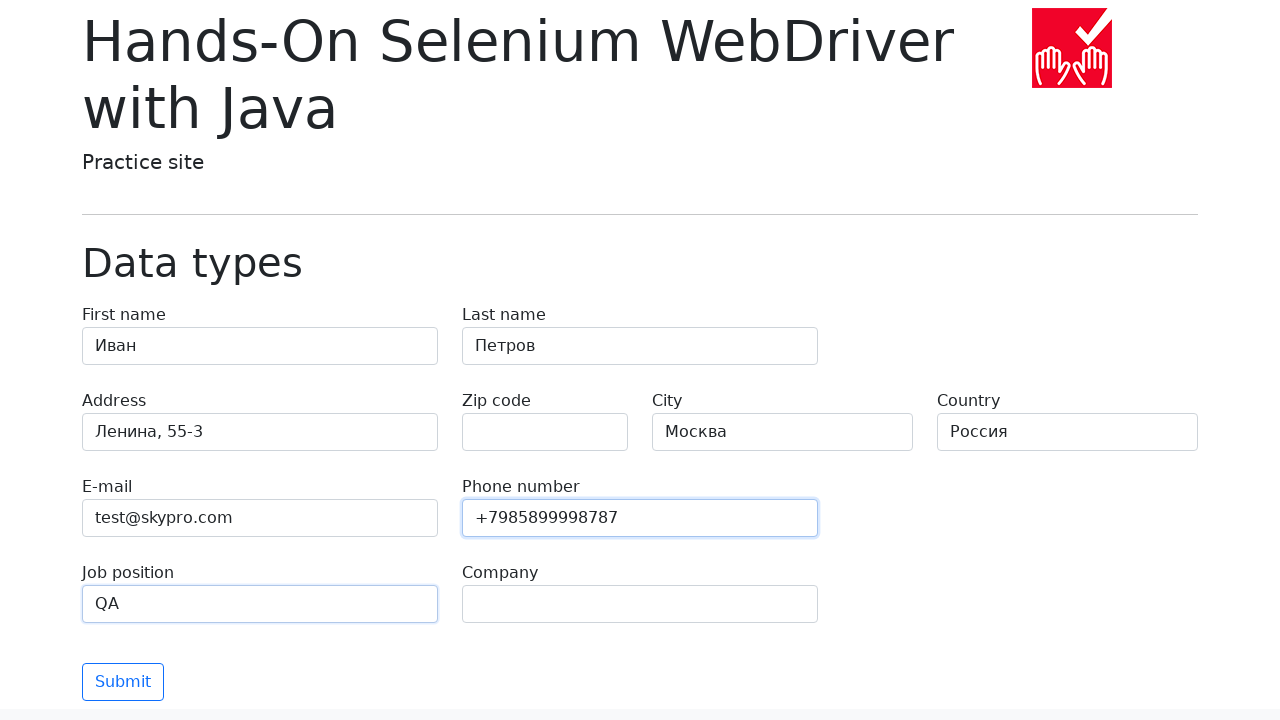

Filled company field with 'SkyPro' on input[name='company']
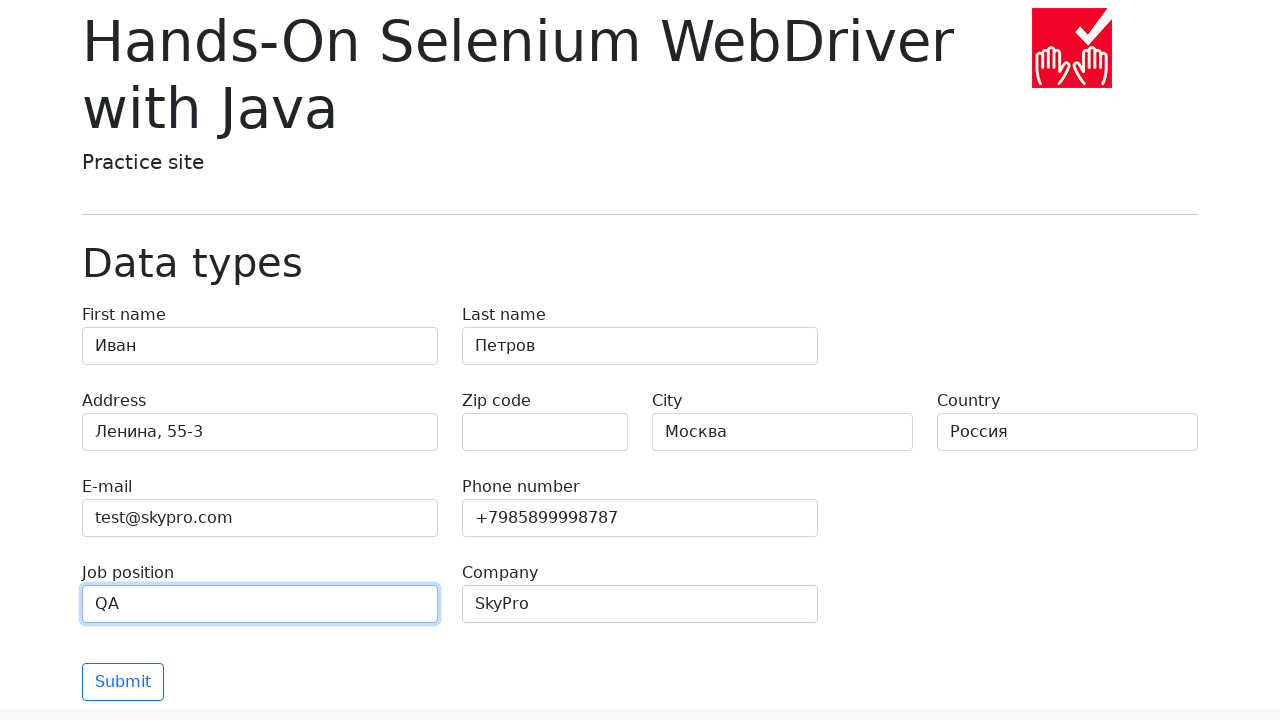

Clicked submit button to validate form at (123, 682) on button[type='submit']
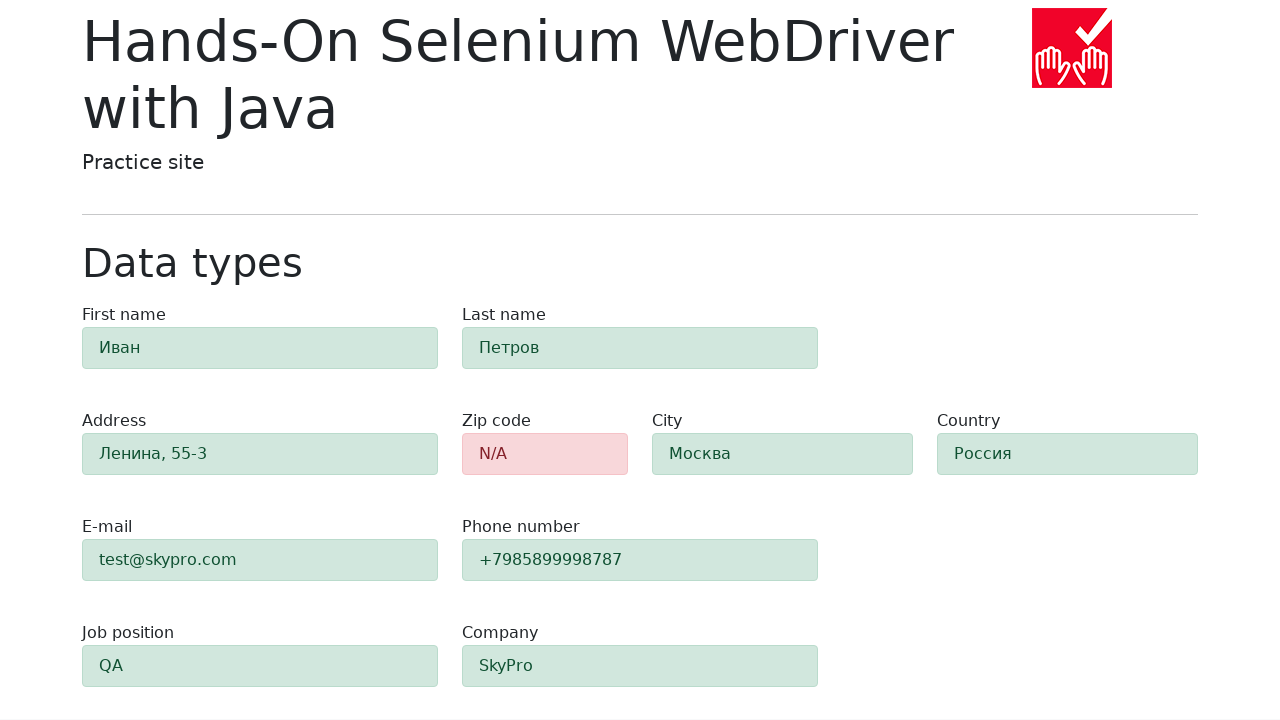

Form validation completed and zip-code error styling appeared
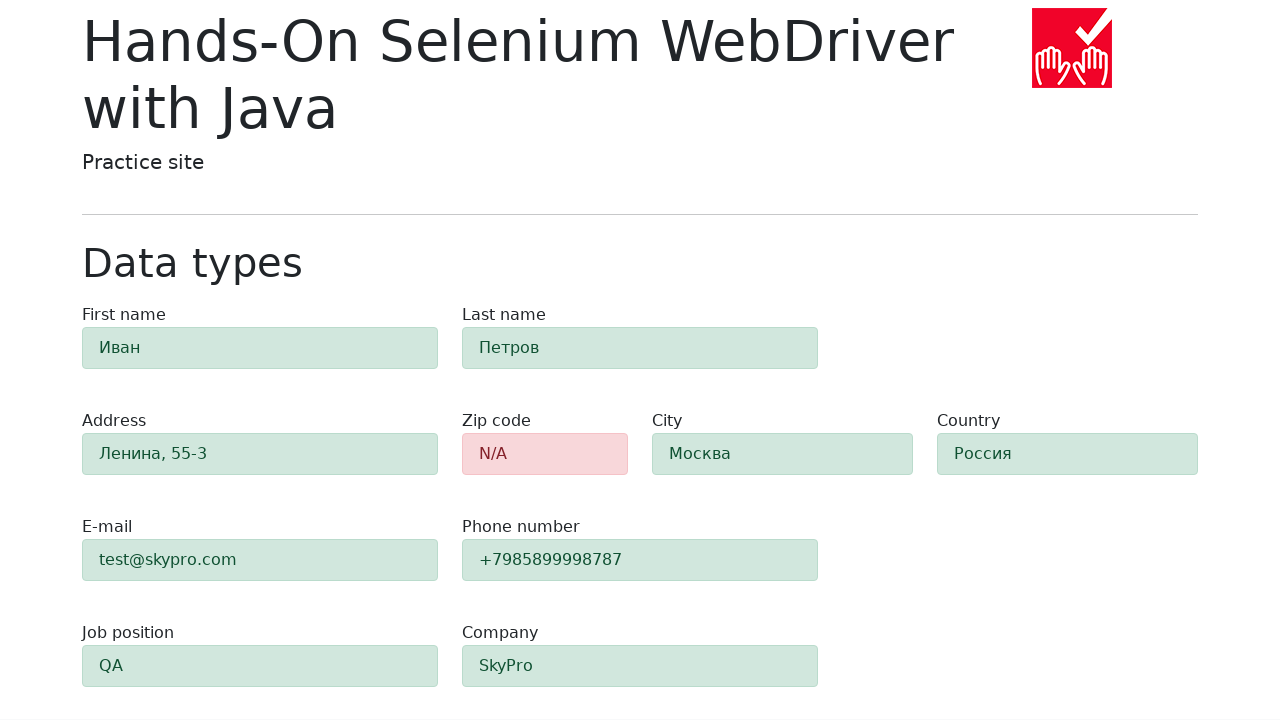

Verified zip-code field shows alert-danger styling
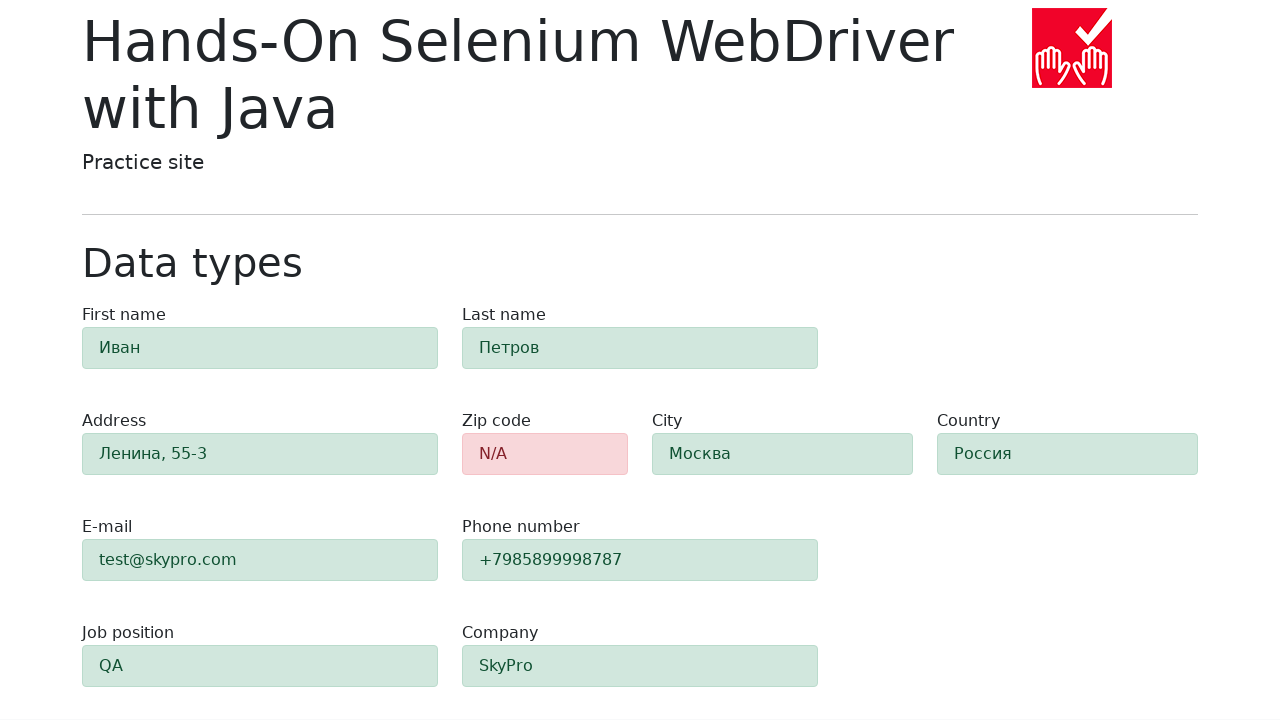

Verified first-name field shows alert-success styling
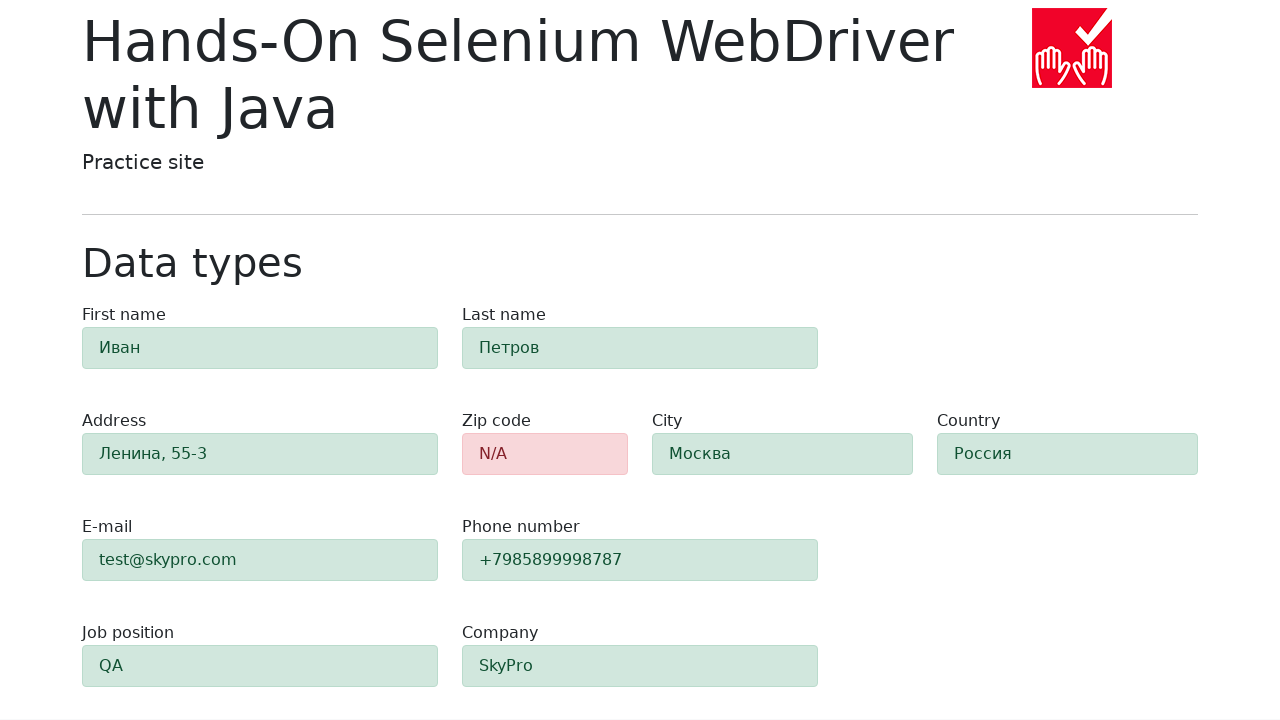

Verified last-name field shows alert-success styling
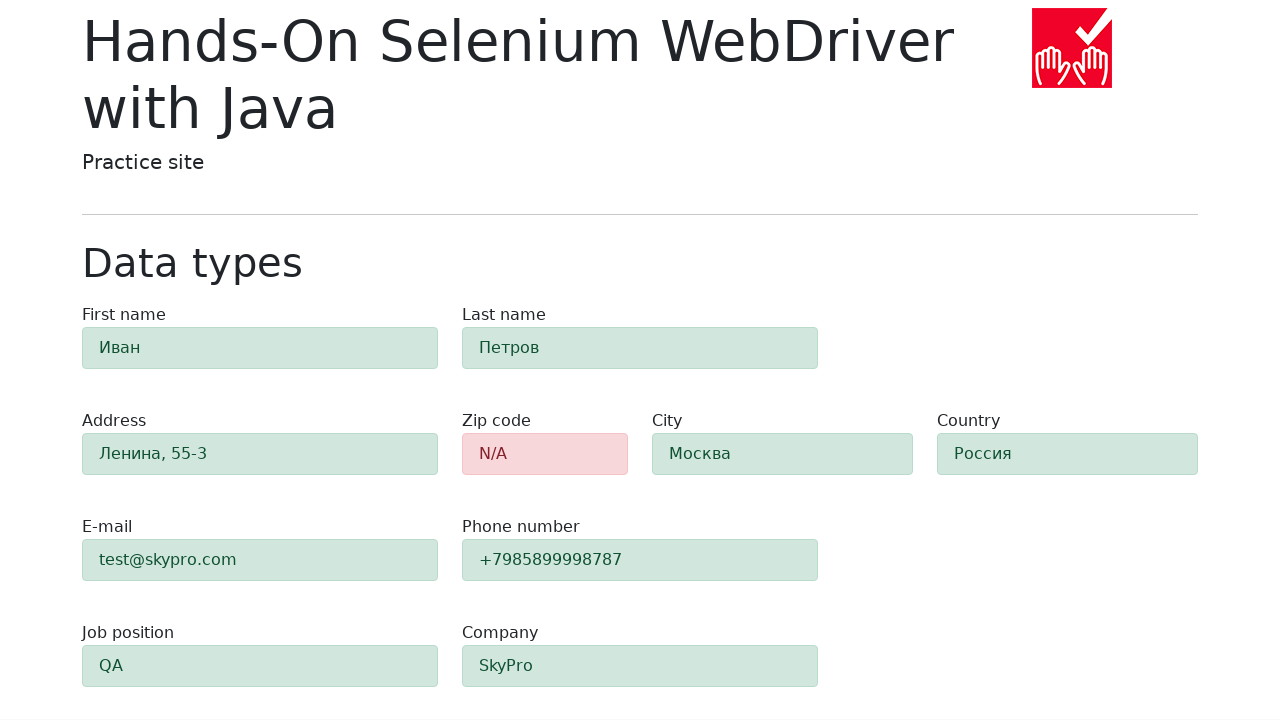

Verified address field shows alert-success styling
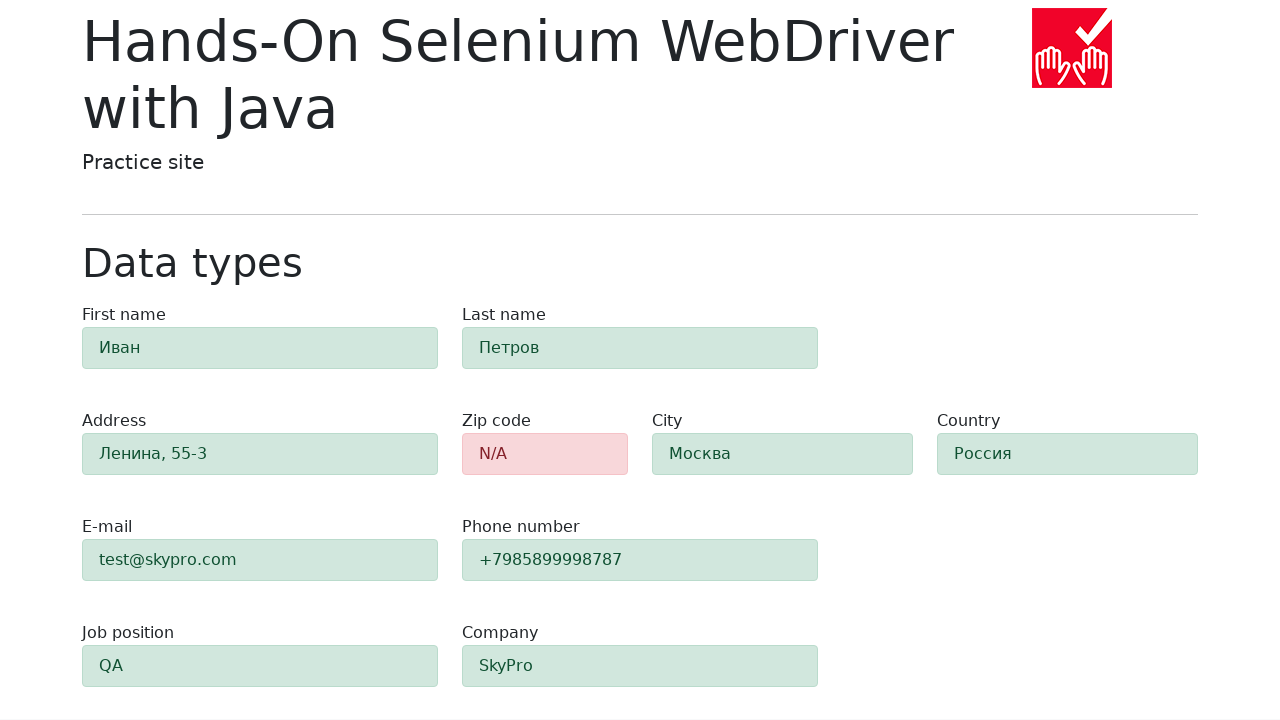

Verified city field shows alert-success styling
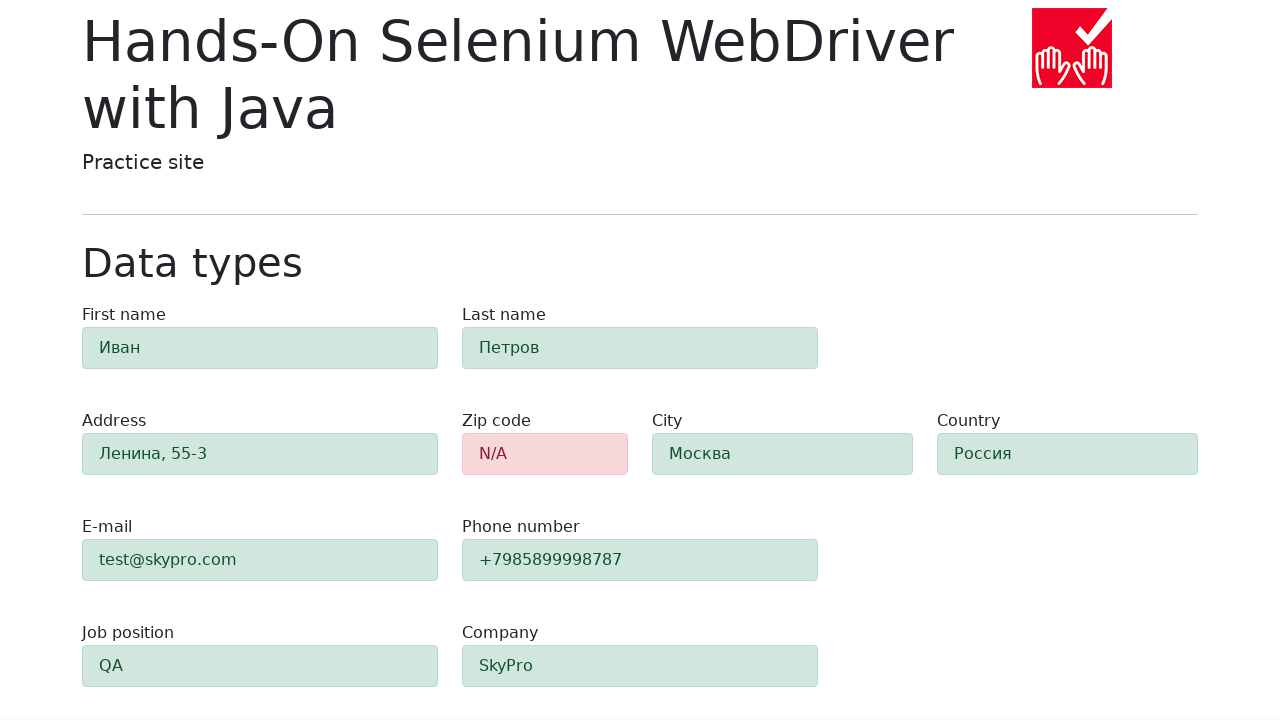

Verified country field shows alert-success styling
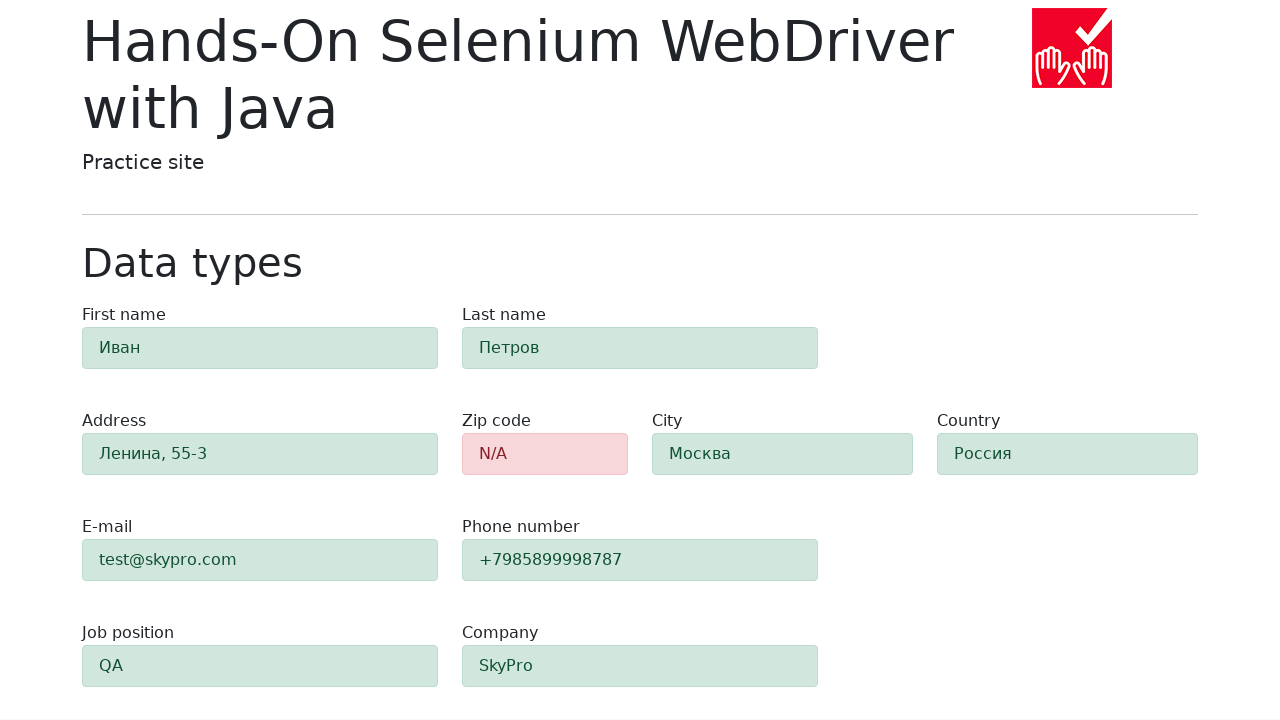

Verified e-mail field shows alert-success styling
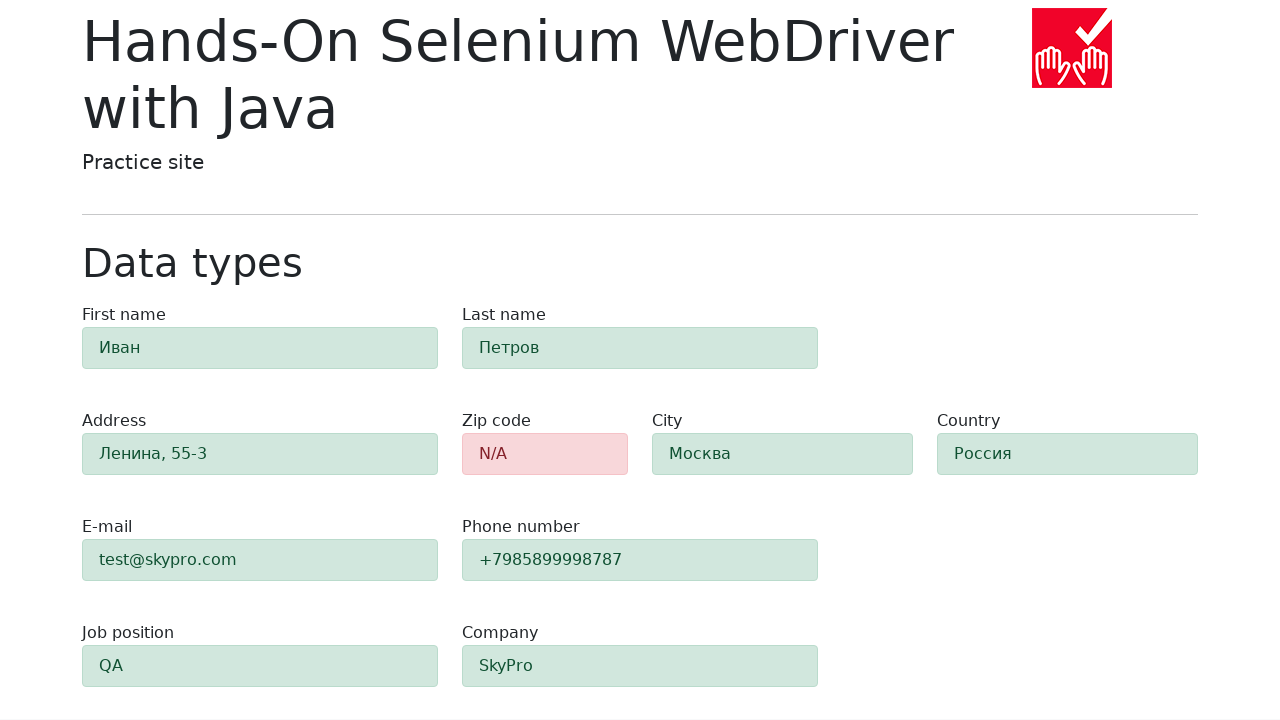

Verified phone field shows alert-success styling
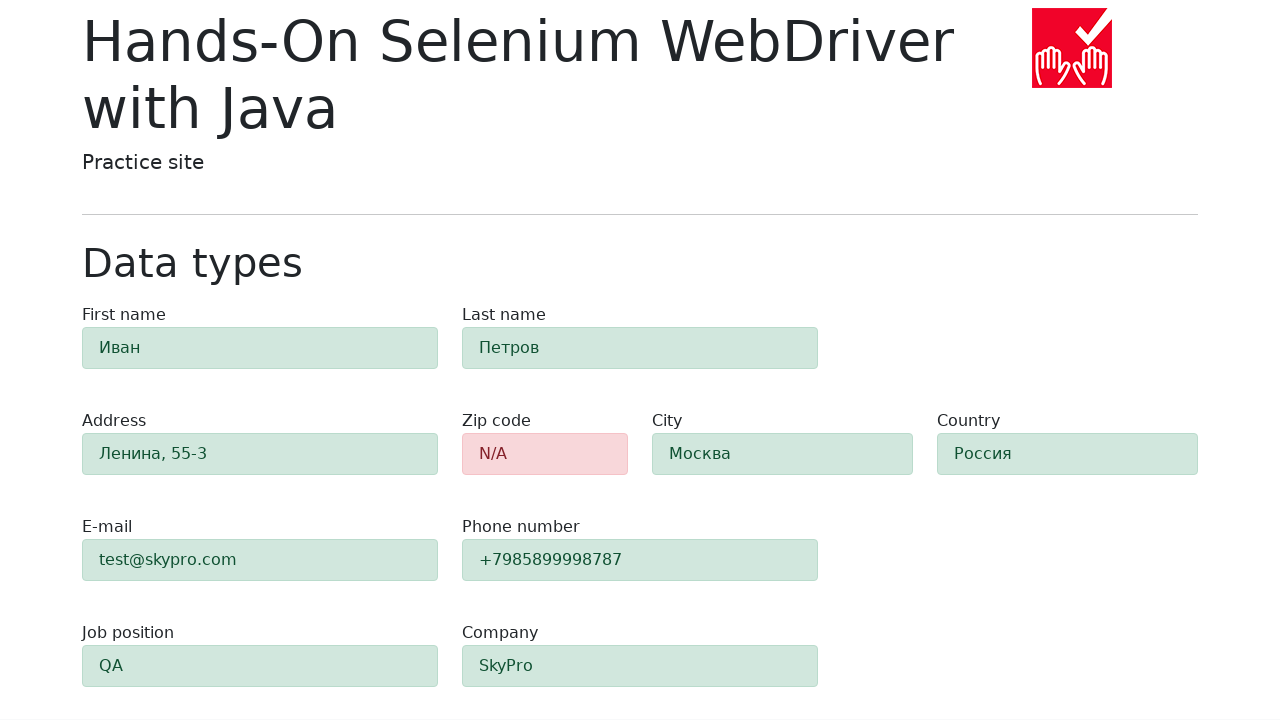

Verified job-position field shows alert-success styling
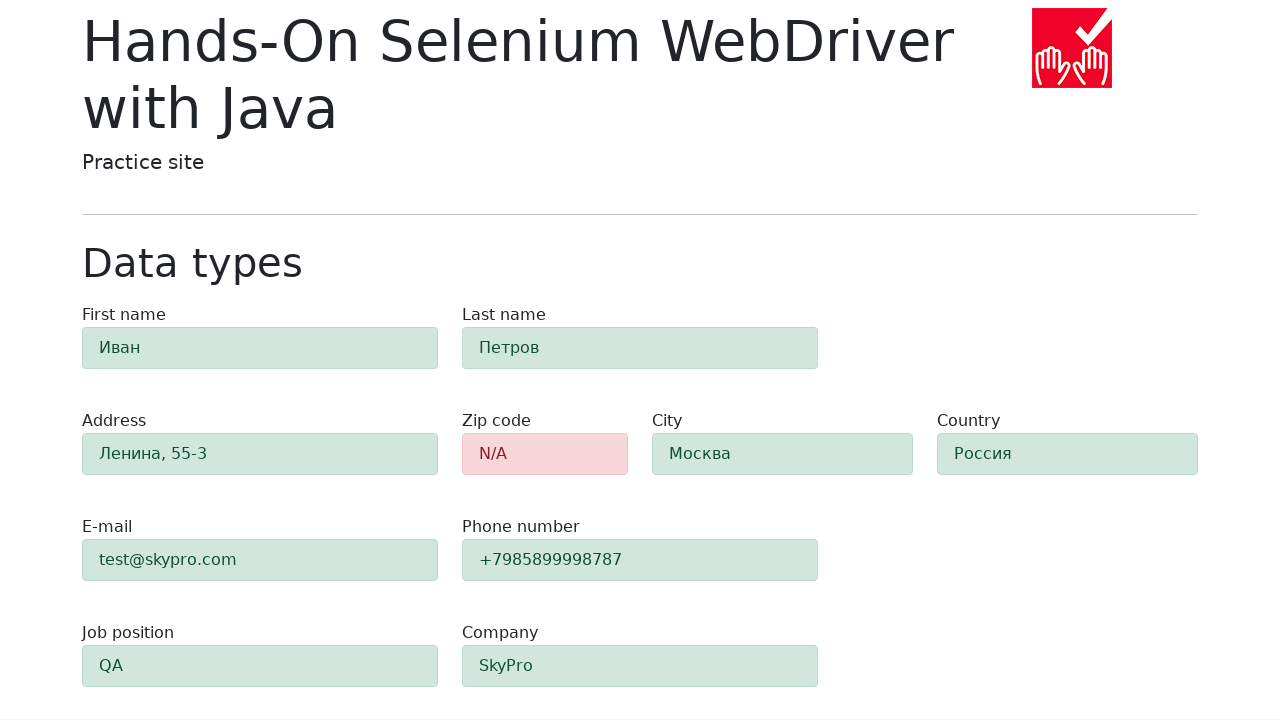

Verified company field shows alert-success styling
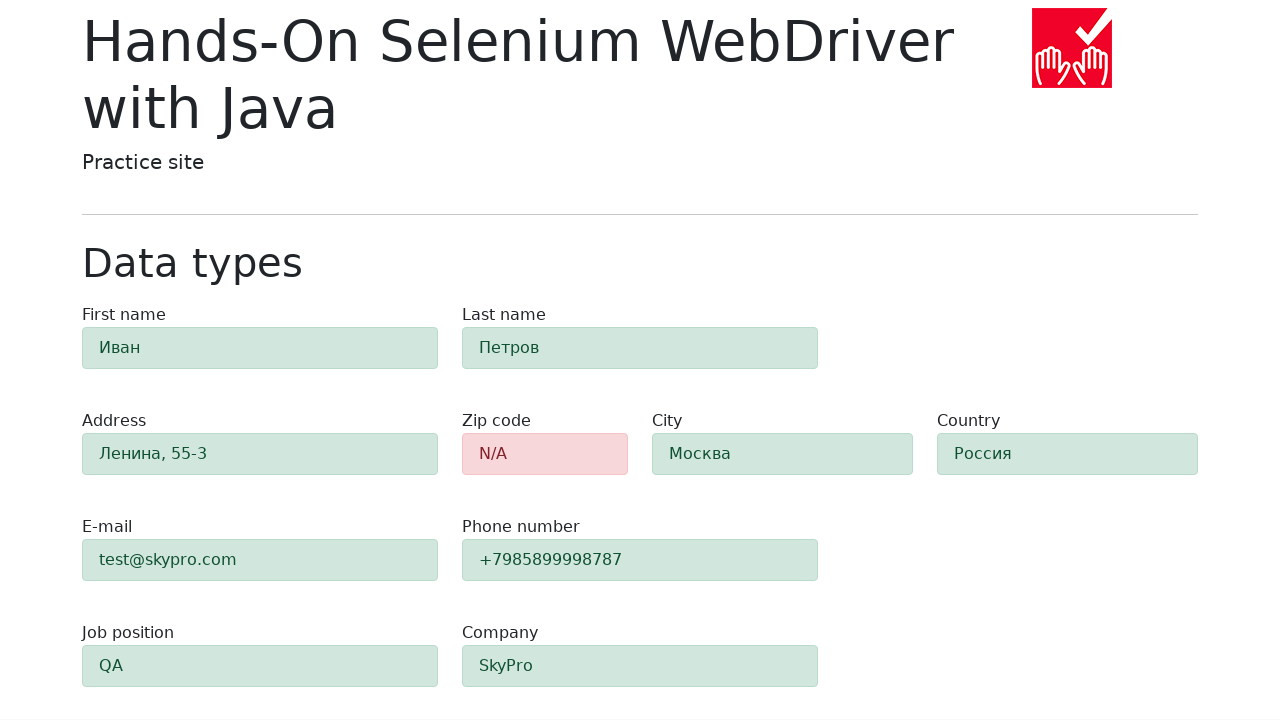

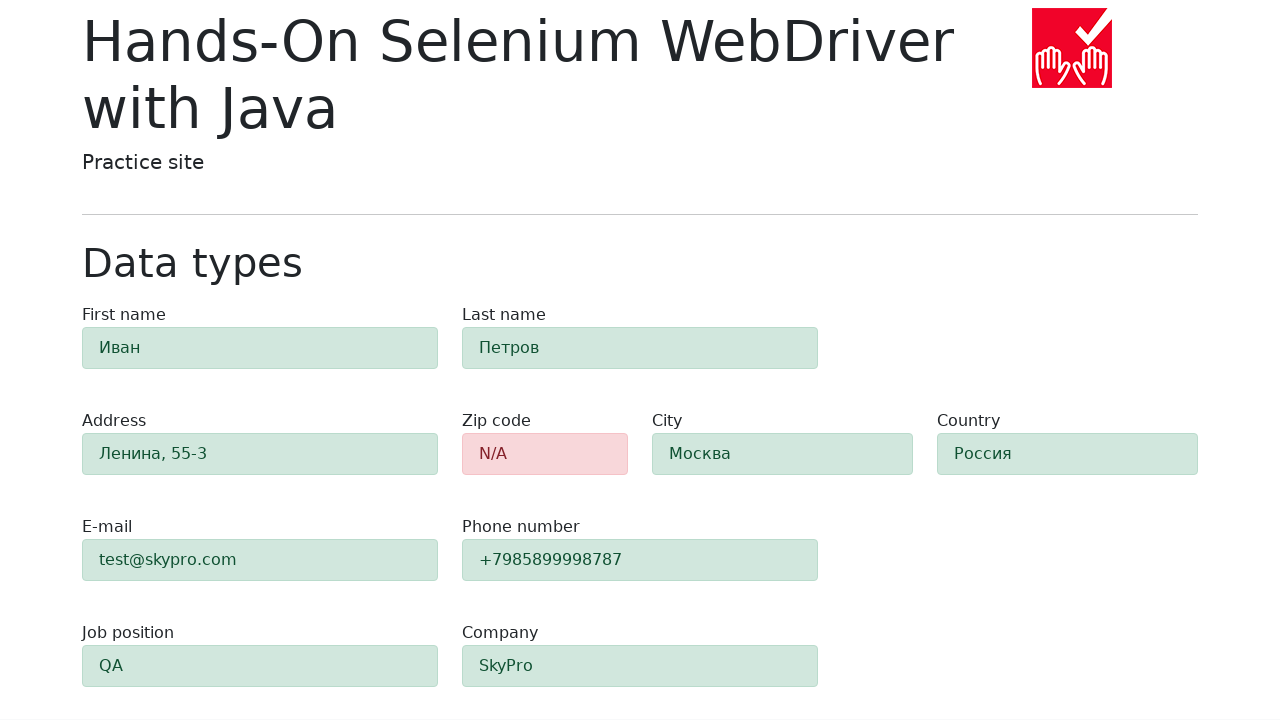